Tests clicking a button identified by CSS class selector on the UI Testing Playground class attribute challenge page

Starting URL: http://uitestingplayground.com/classattr

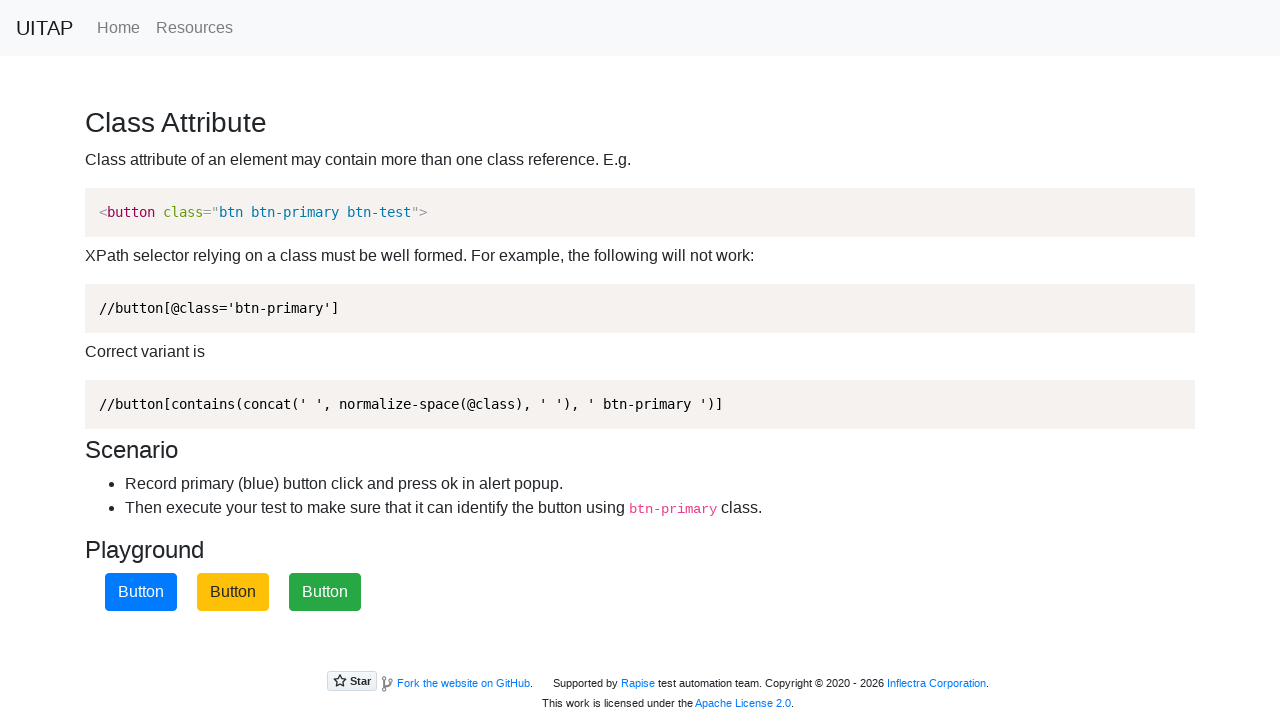

Navigated to UI Testing Playground class attribute challenge page
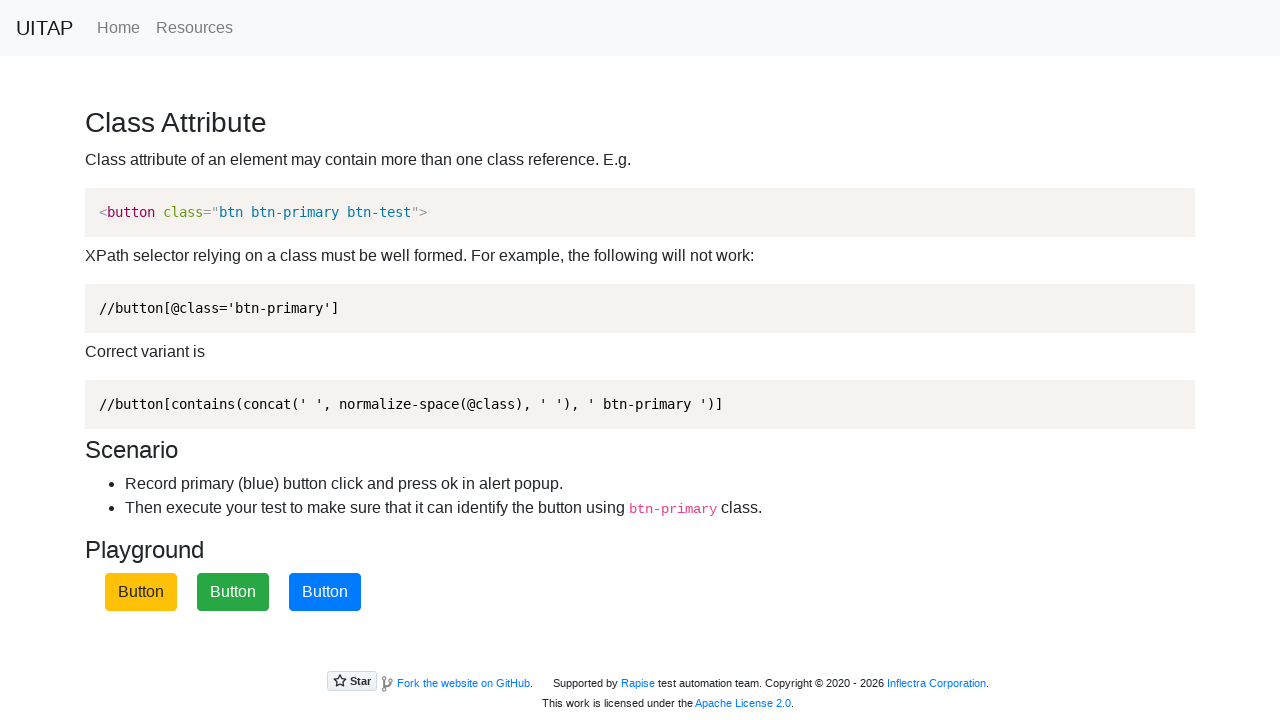

Clicked button identified by CSS class selector 'button.class1' at (141, 592) on button.class1
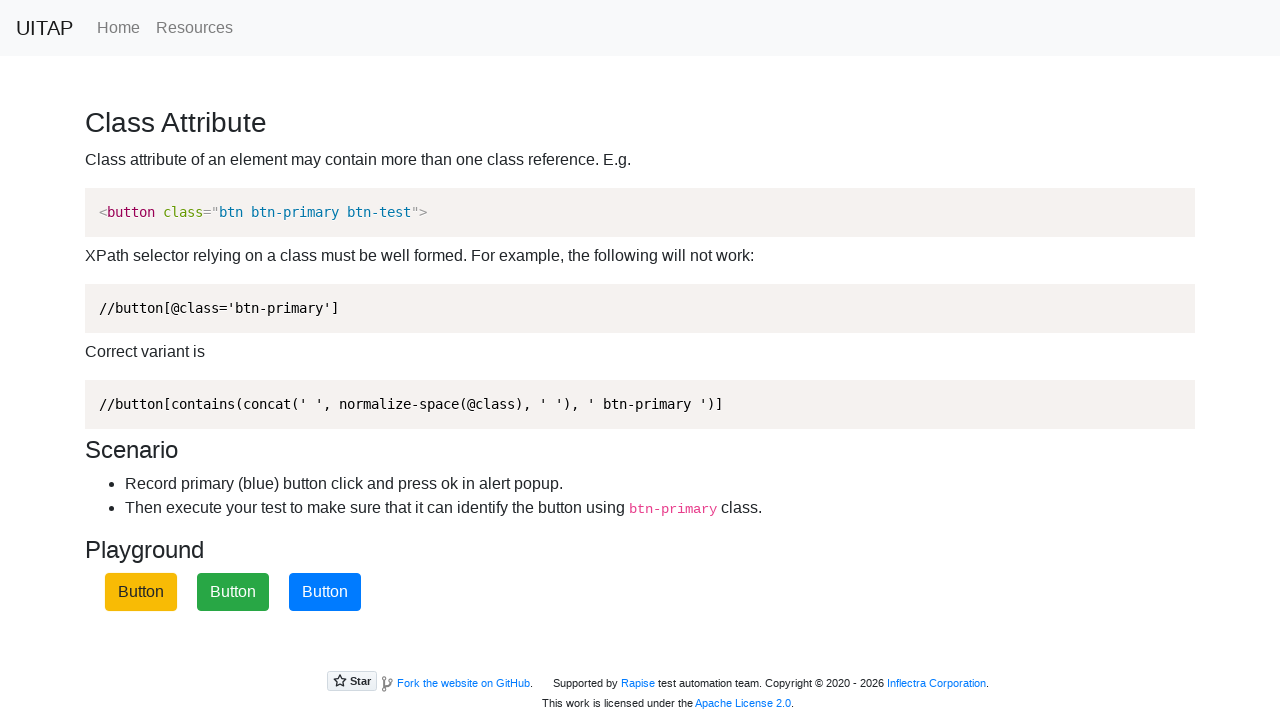

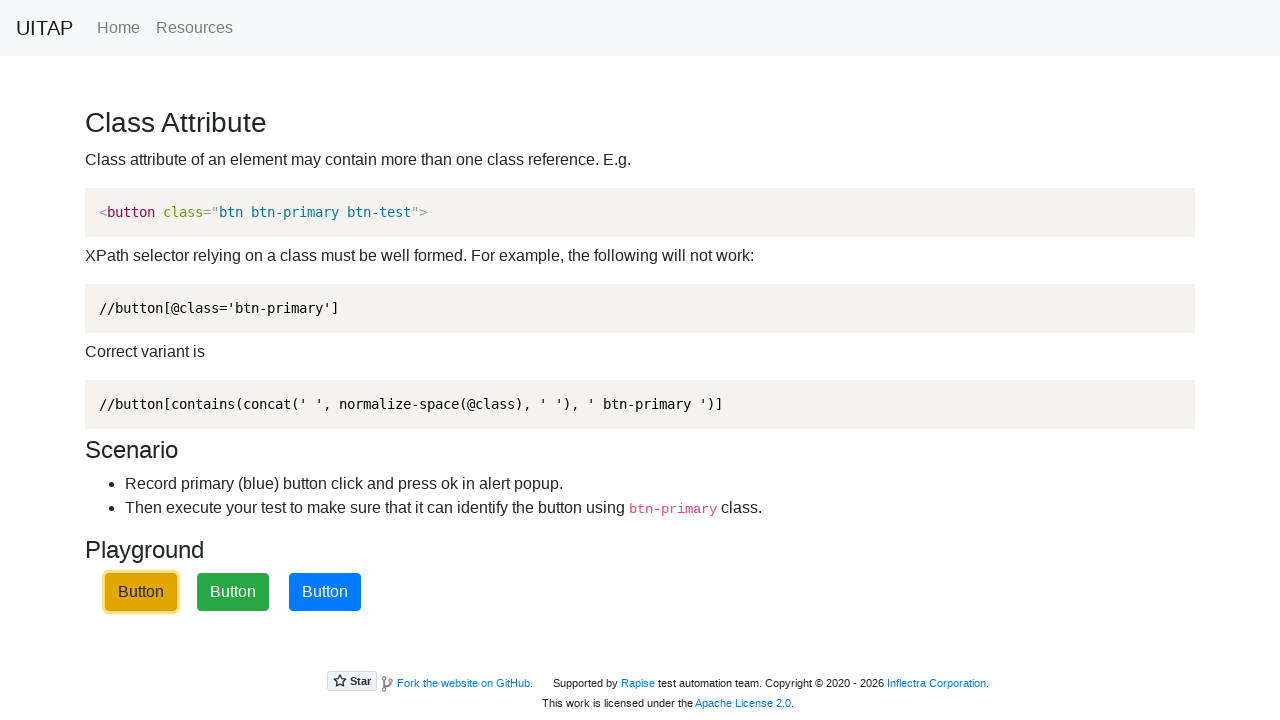